Navigates to the Levels Beyond homepage and maximizes the browser window

Starting URL: http://www.levelsbeyond.com/

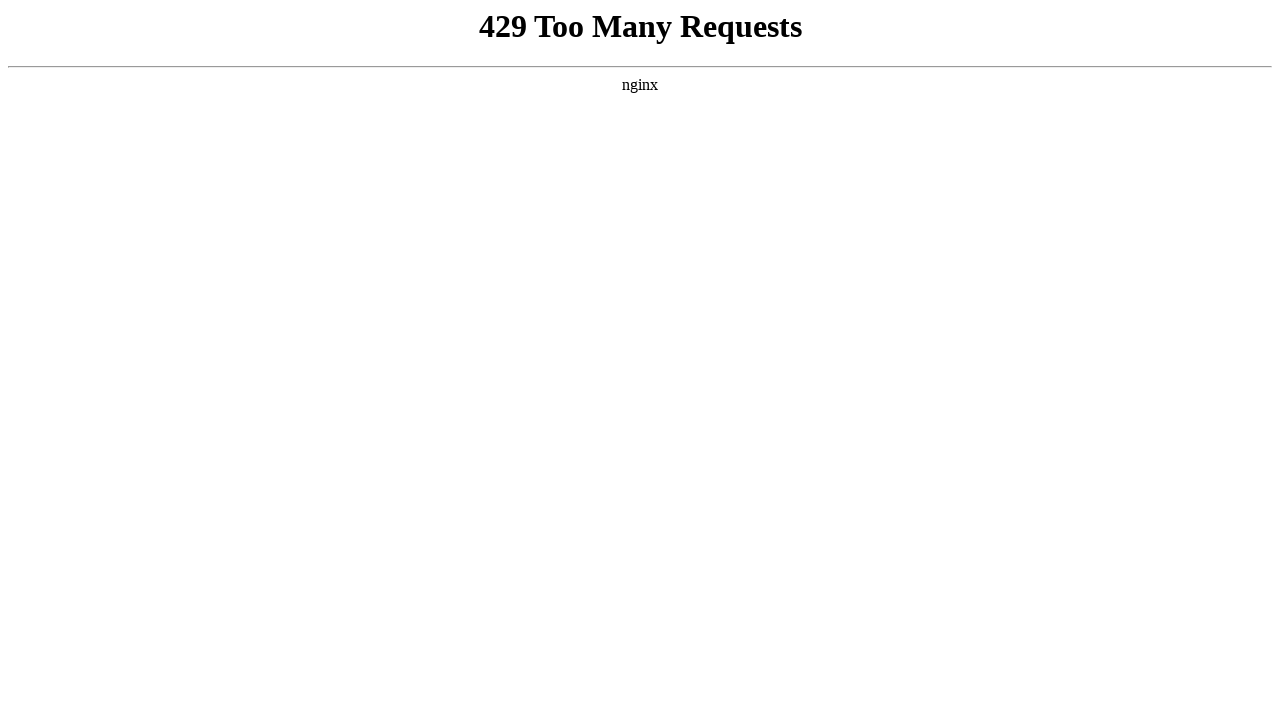

Navigated to Levels Beyond homepage
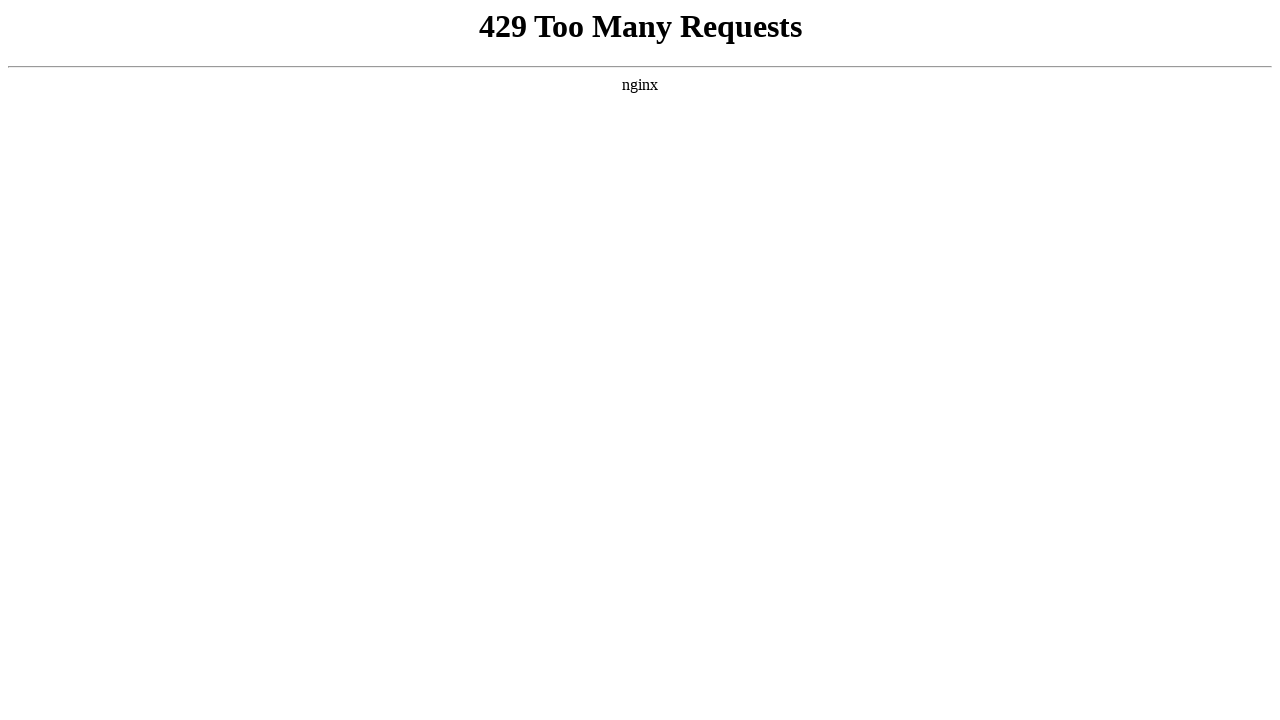

Maximized browser window to 1920x1080
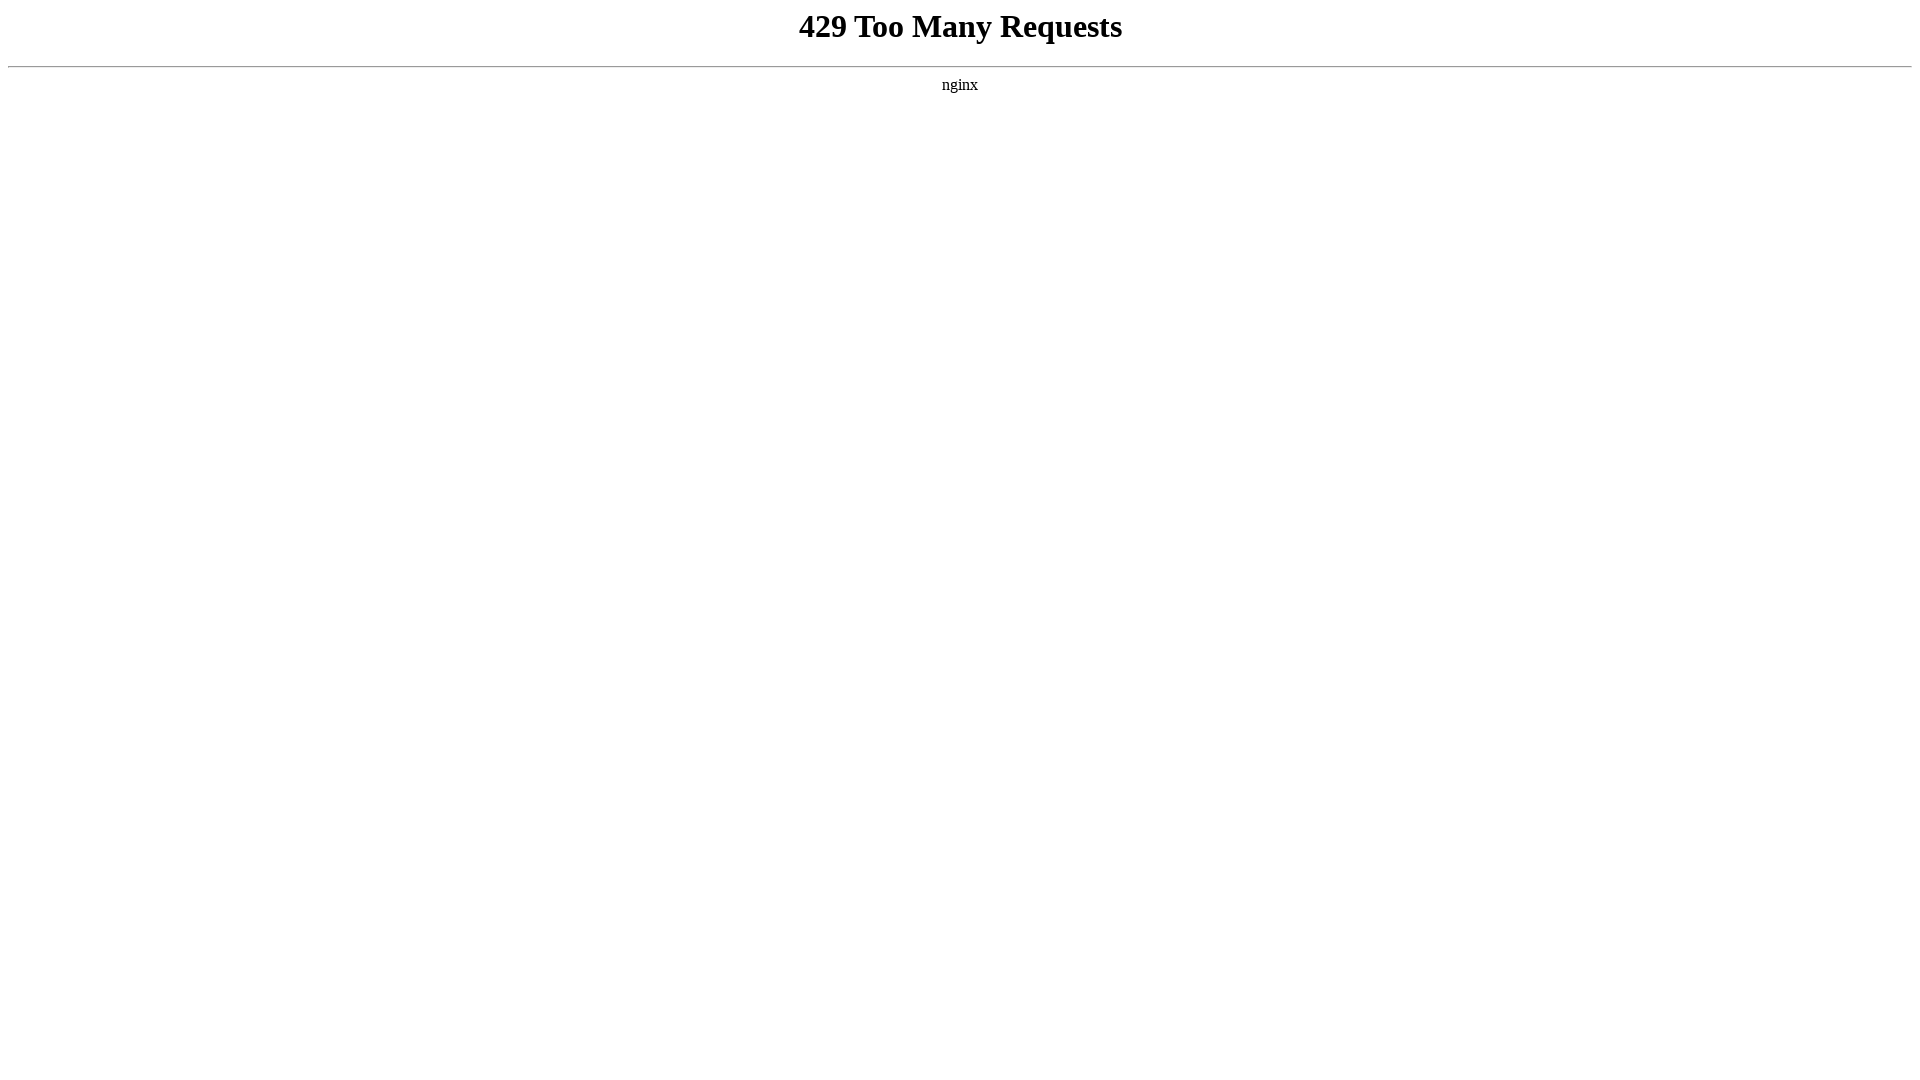

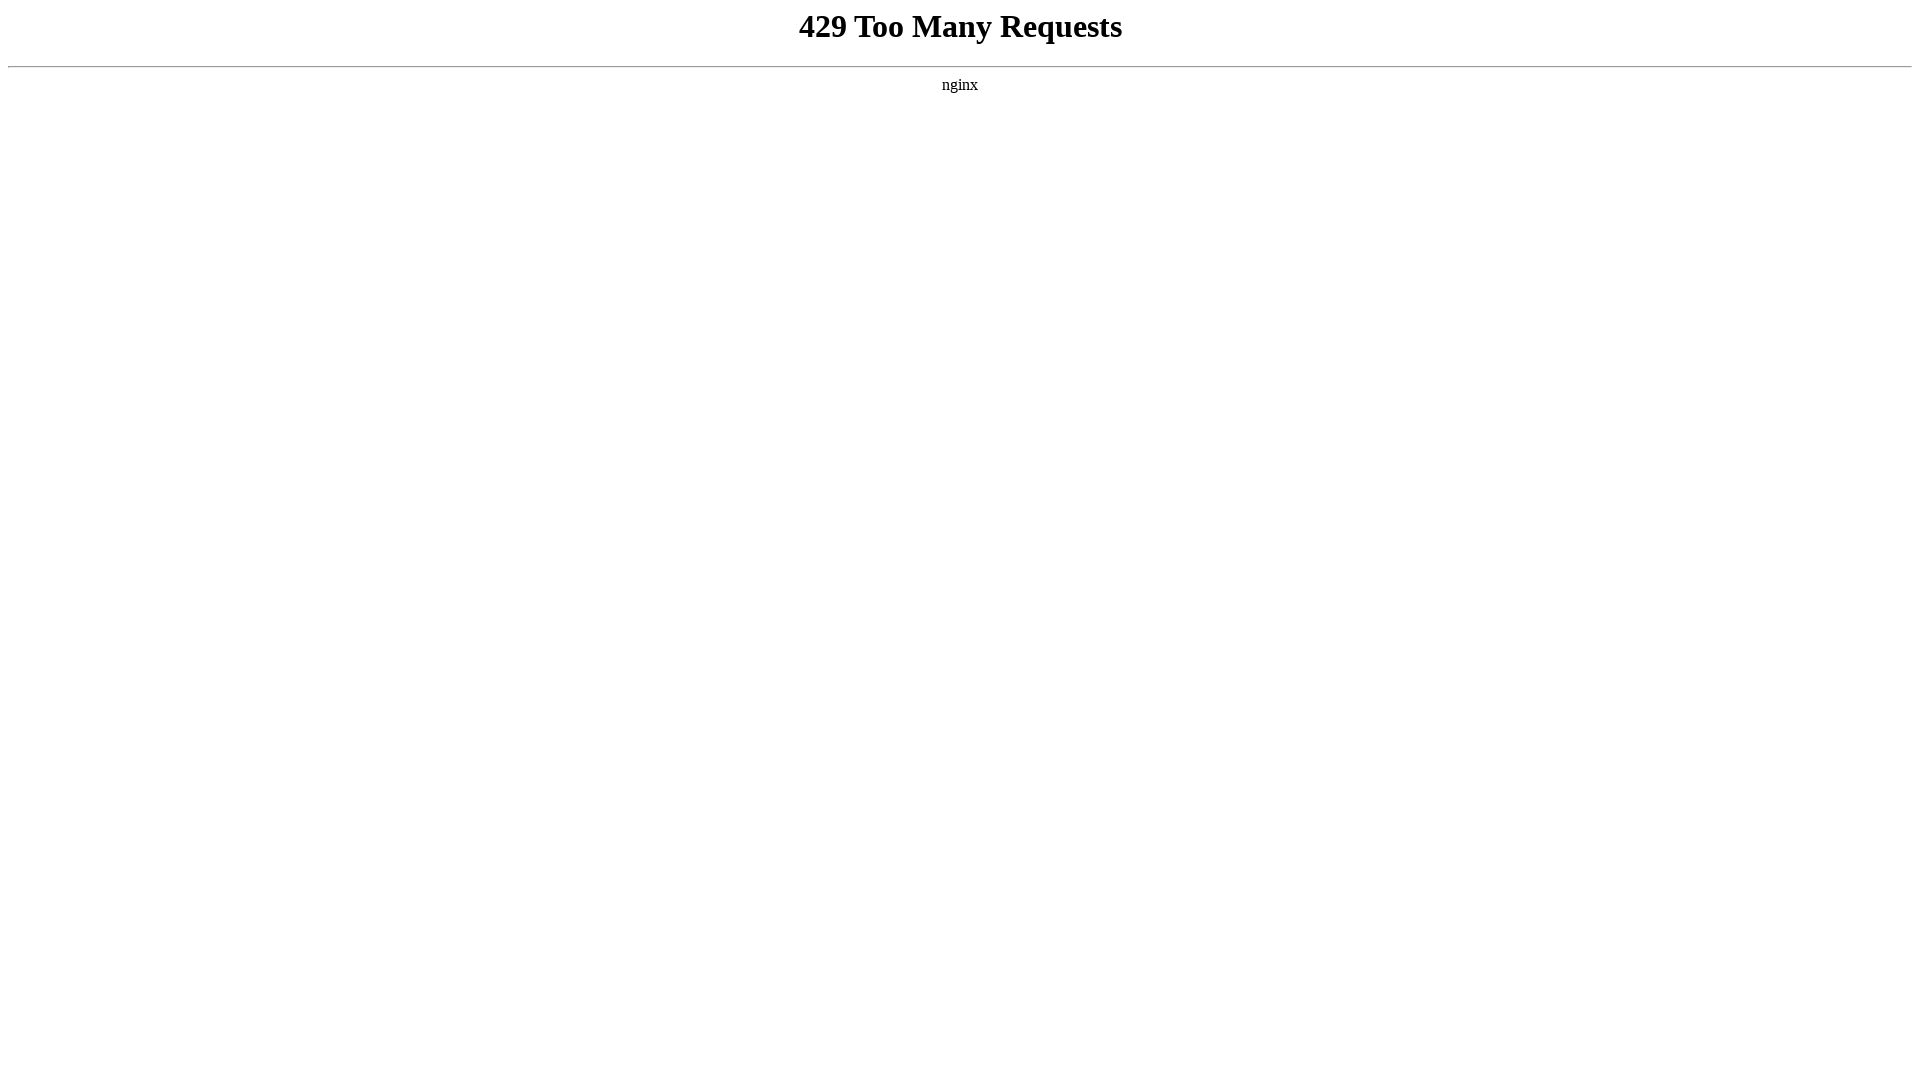